Tests drag and drop functionality on jQuery UI demo page by dragging an element and dropping it onto a target area

Starting URL: https://jqueryui.com/droppable/

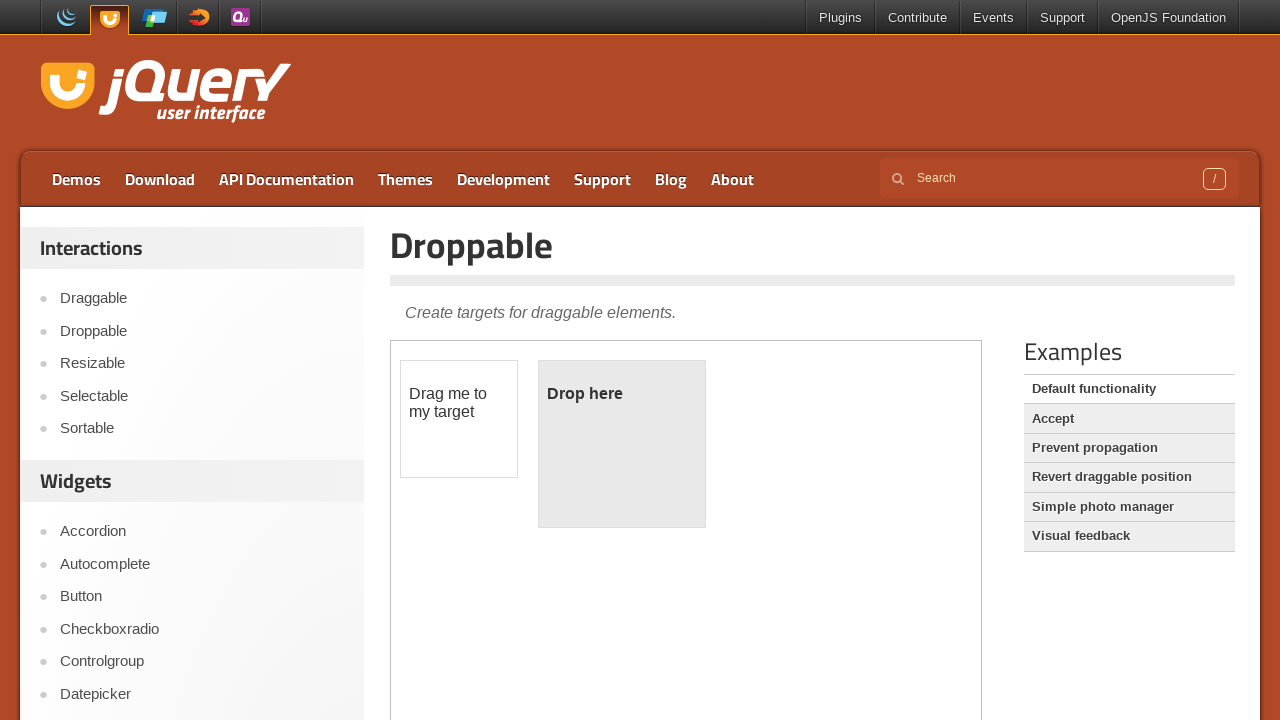

Located the demo frame containing the droppable example
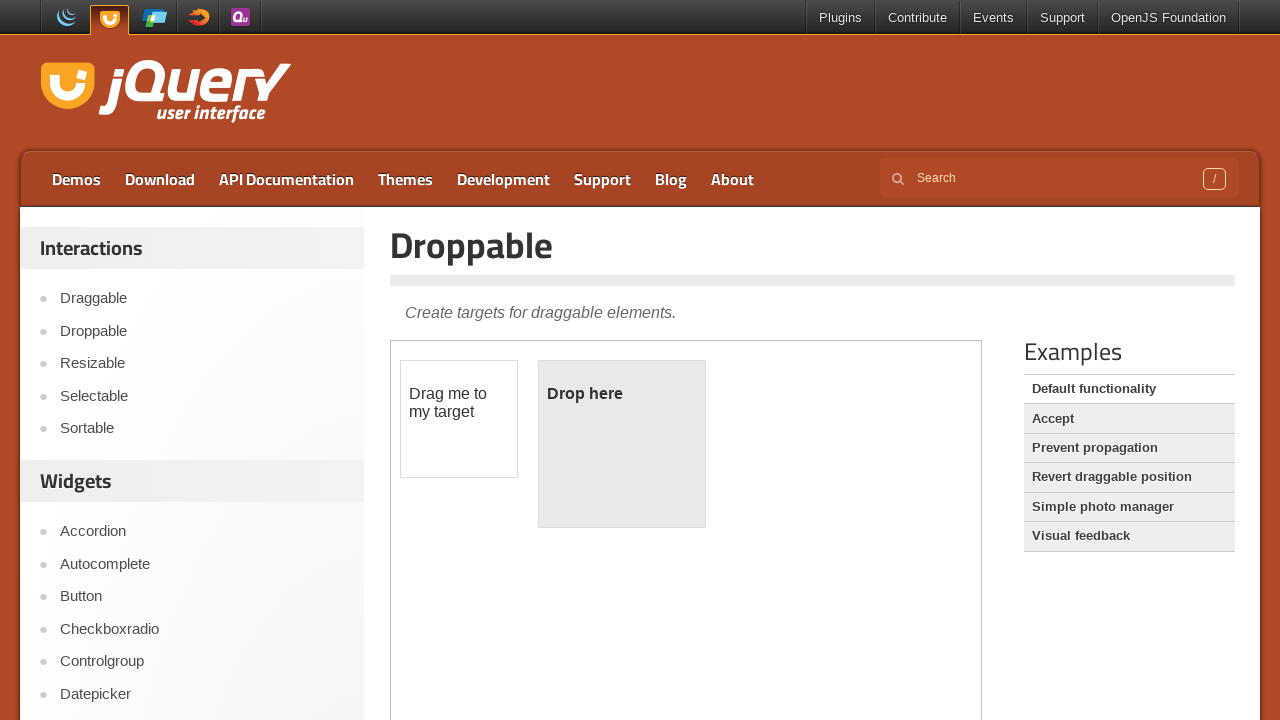

Located the draggable element within the frame
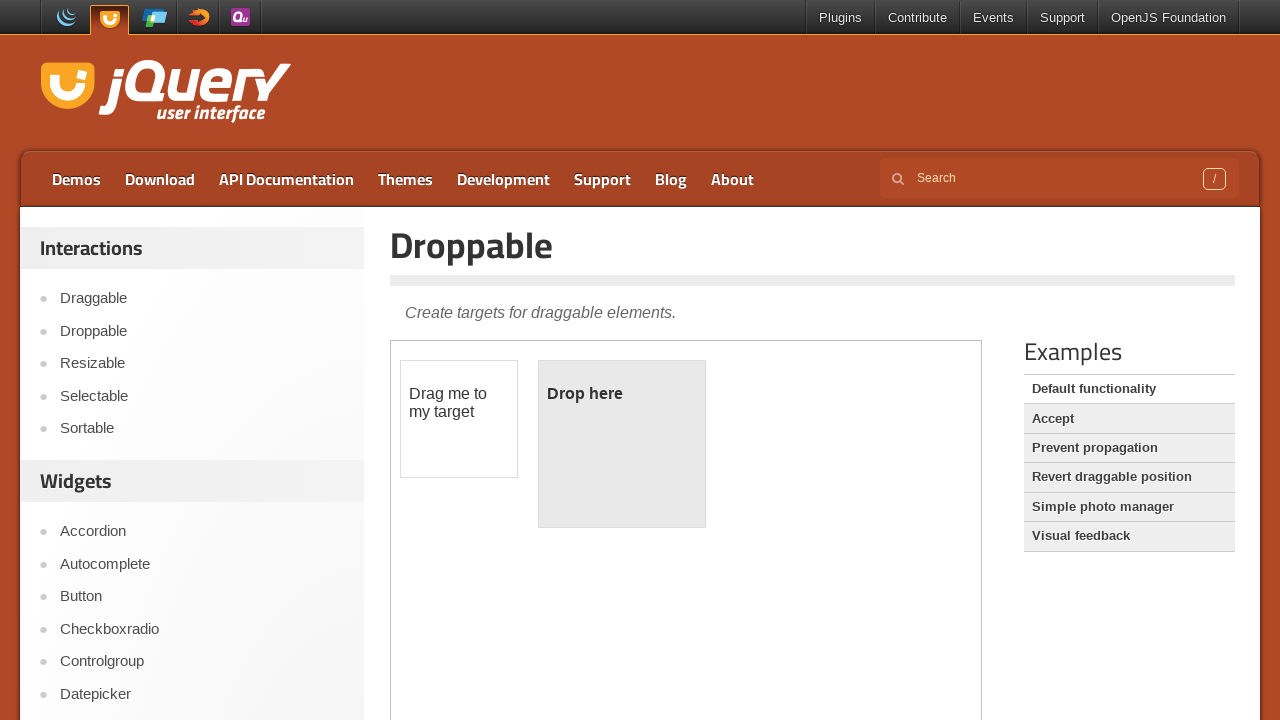

Located the droppable target element within the frame
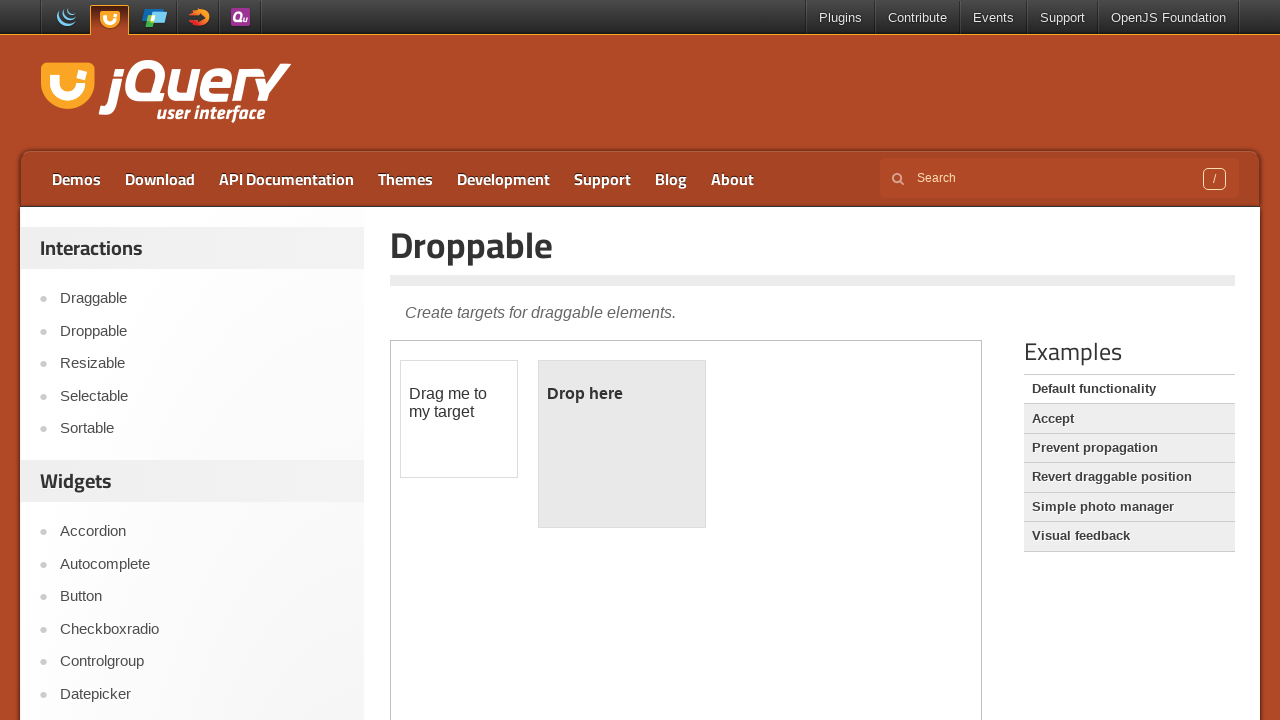

Dragged the draggable element and dropped it onto the droppable target at (622, 444)
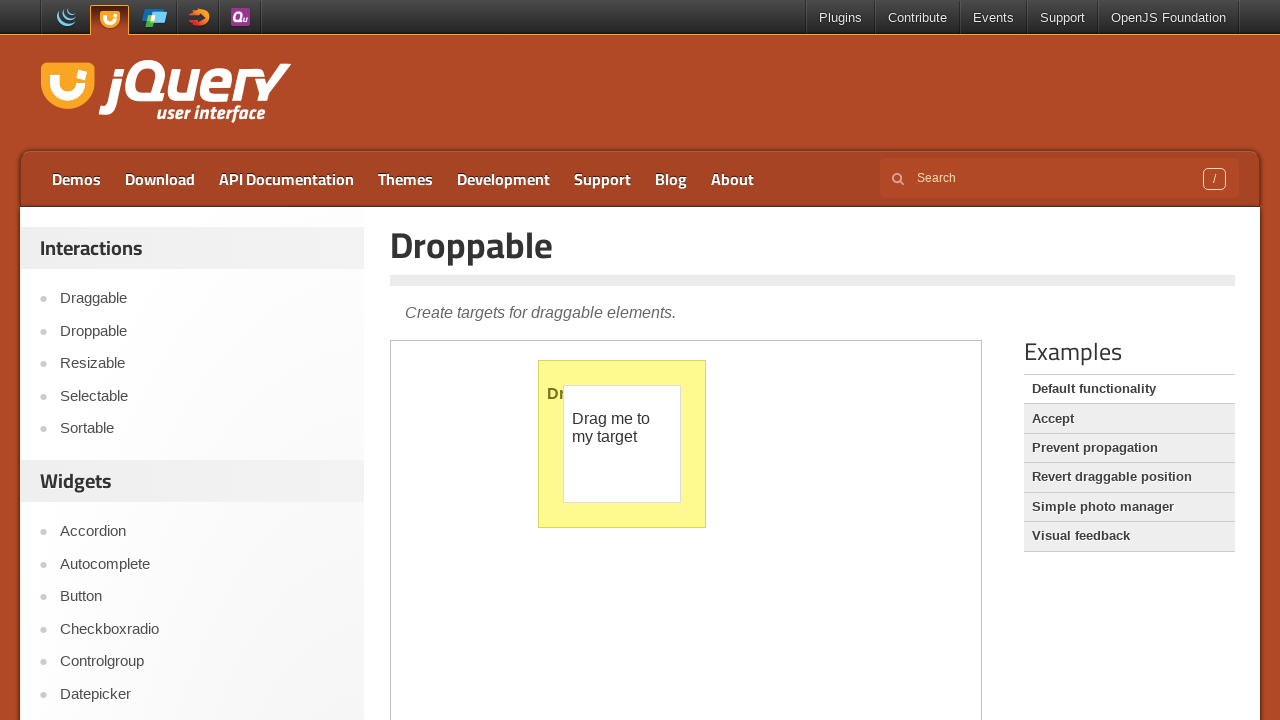

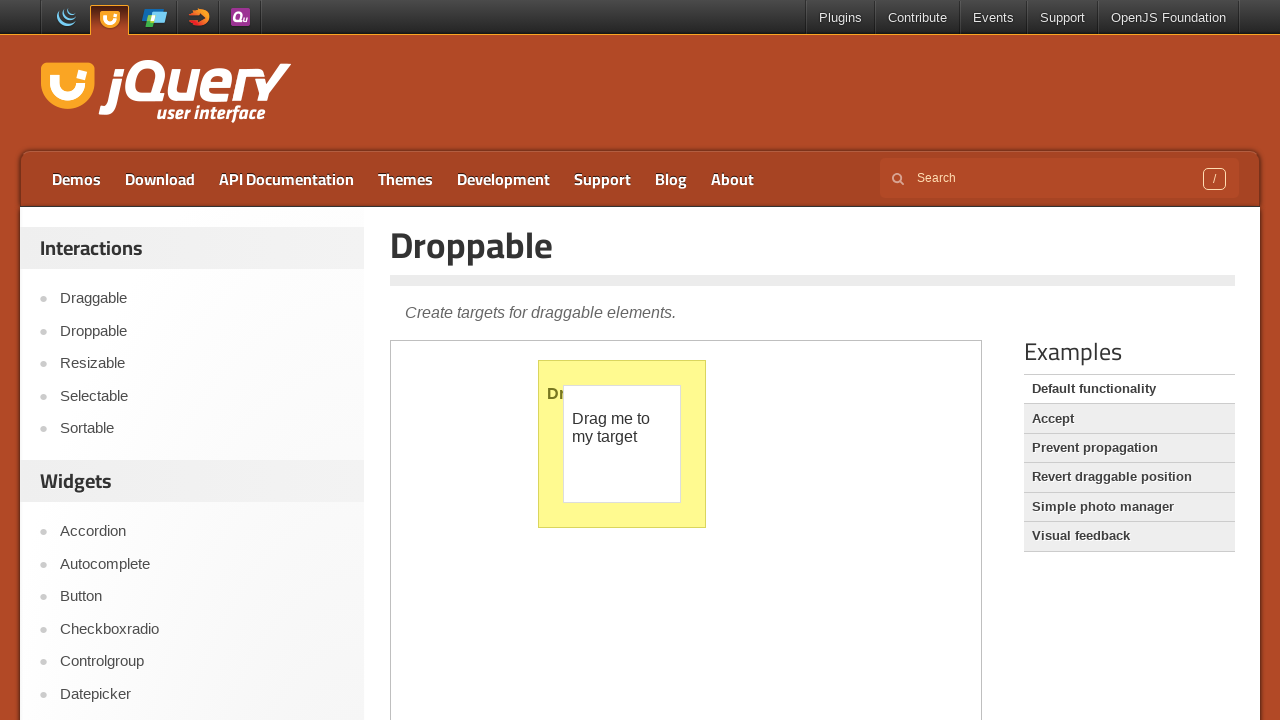